Tests marking individual todo items as complete by checking their checkboxes

Starting URL: https://demo.playwright.dev/todomvc

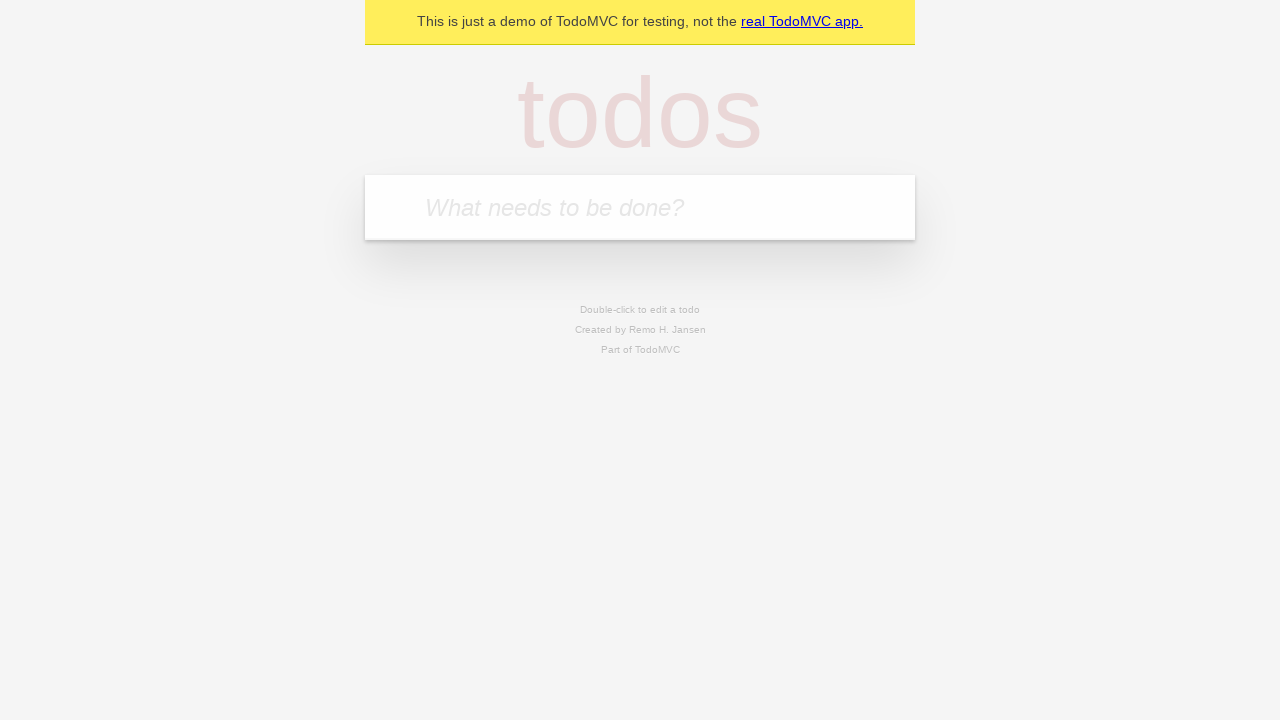

Located the new todo input field
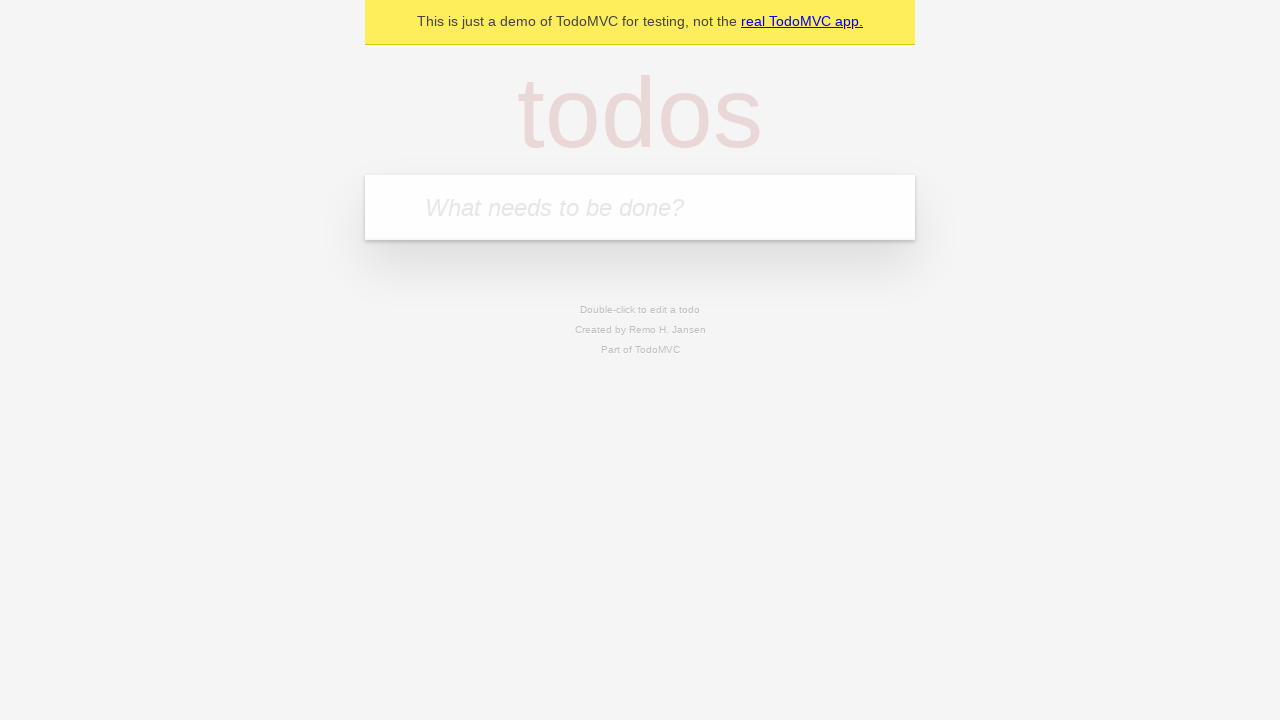

Filled first todo item with 'buy some cheese' on internal:attr=[placeholder="What needs to be done?"i]
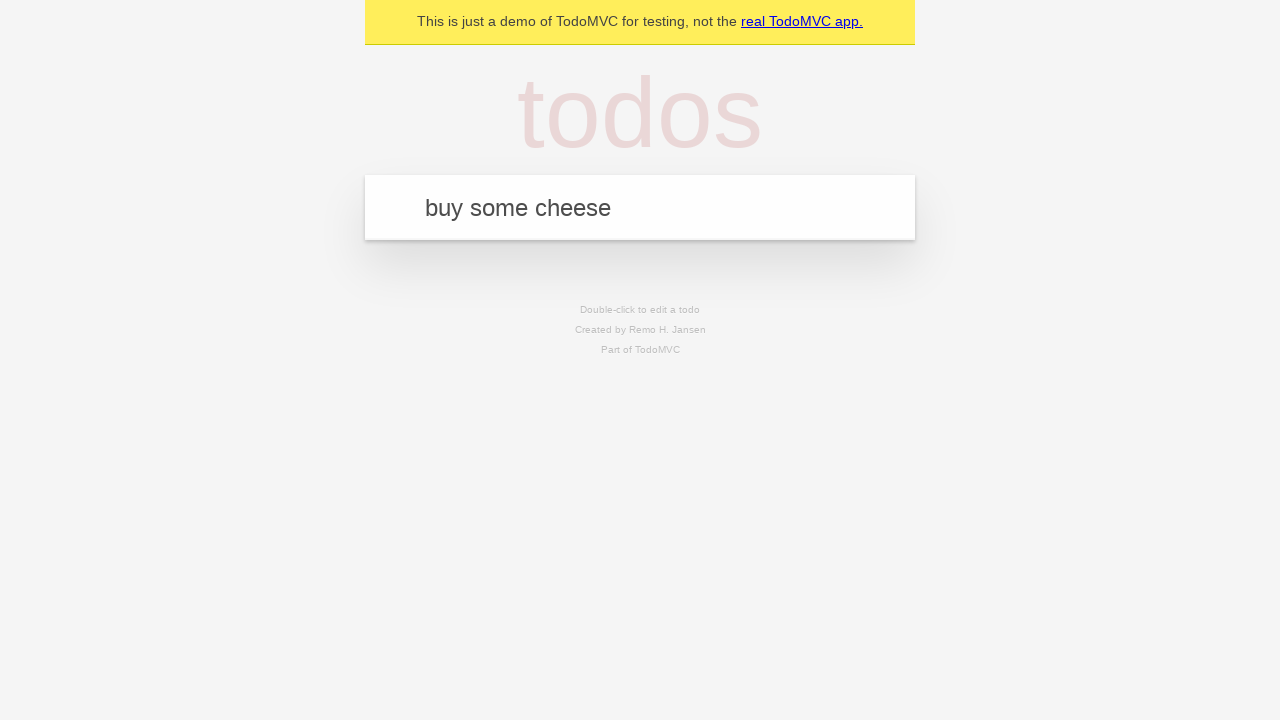

Pressed Enter to add first todo item on internal:attr=[placeholder="What needs to be done?"i]
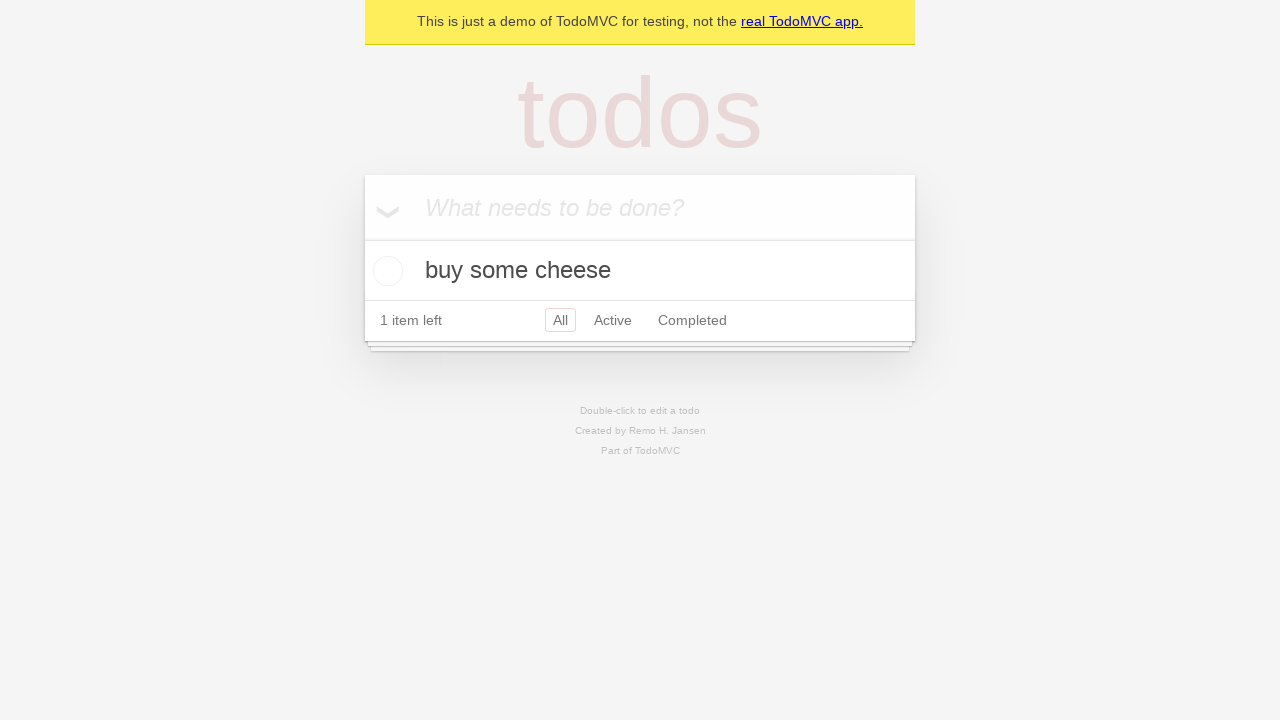

Filled second todo item with 'feed the cat' on internal:attr=[placeholder="What needs to be done?"i]
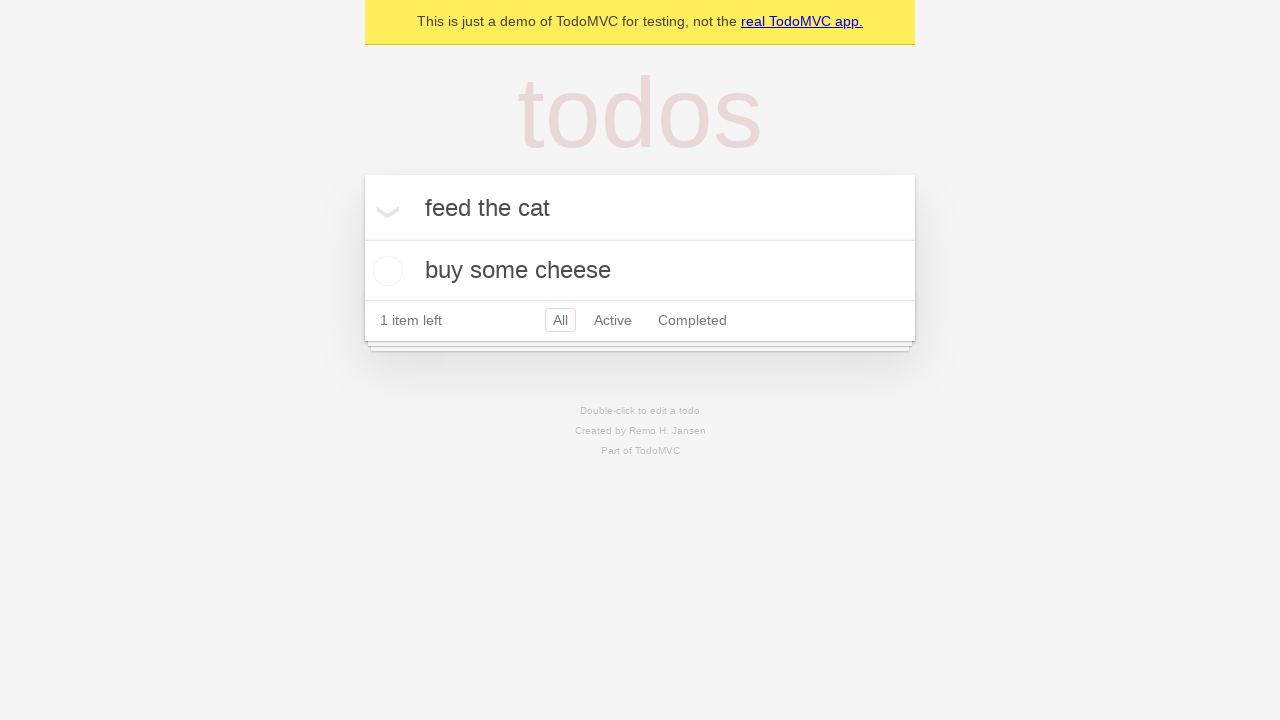

Pressed Enter to add second todo item on internal:attr=[placeholder="What needs to be done?"i]
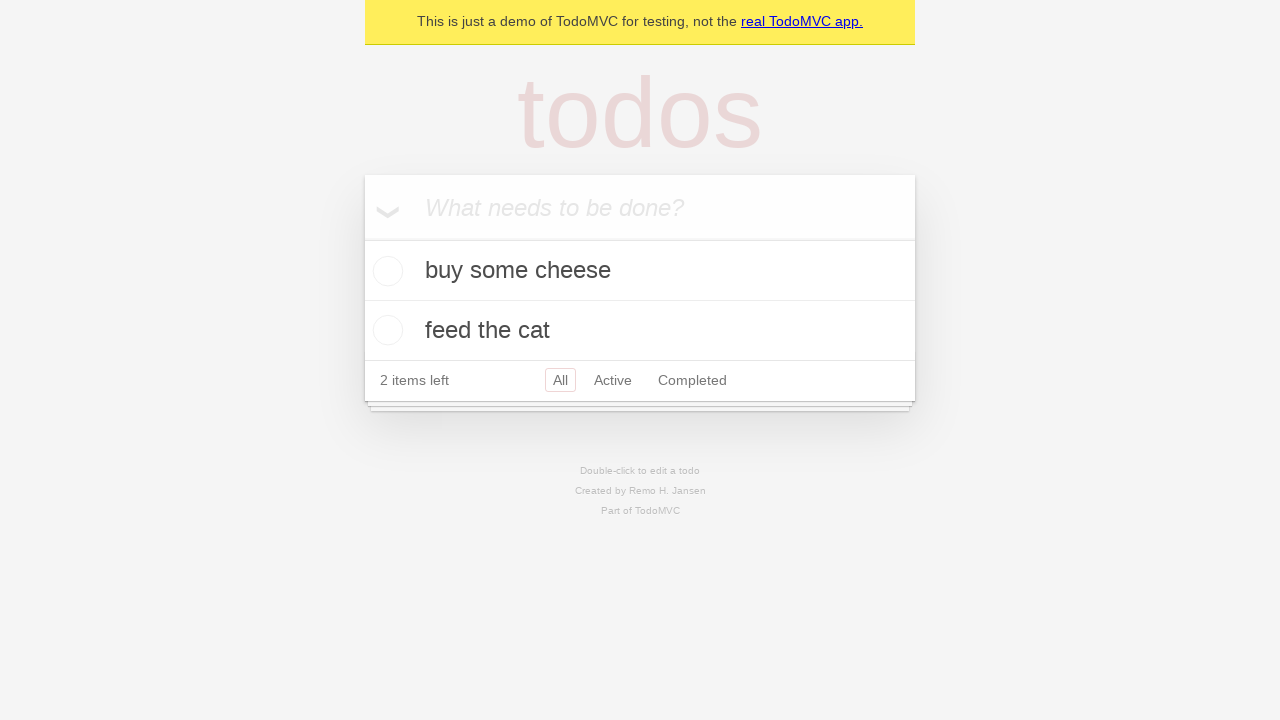

Waited for second todo item to be rendered
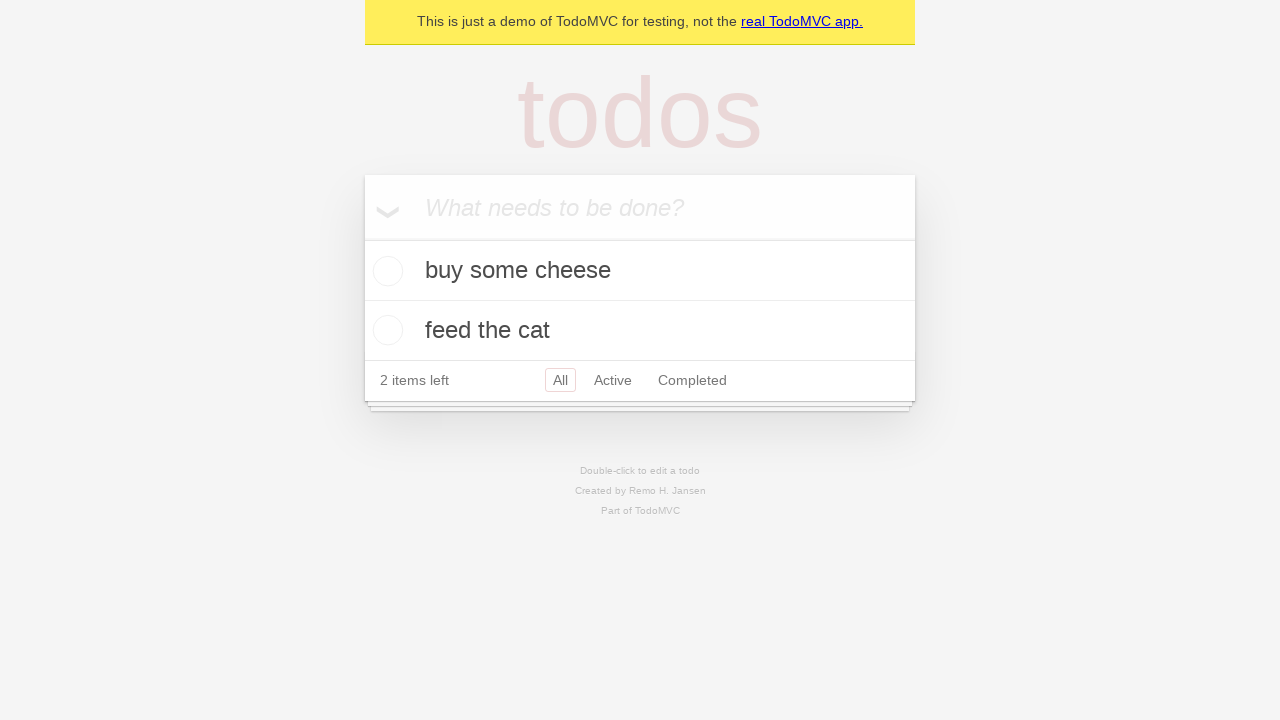

Located first todo item
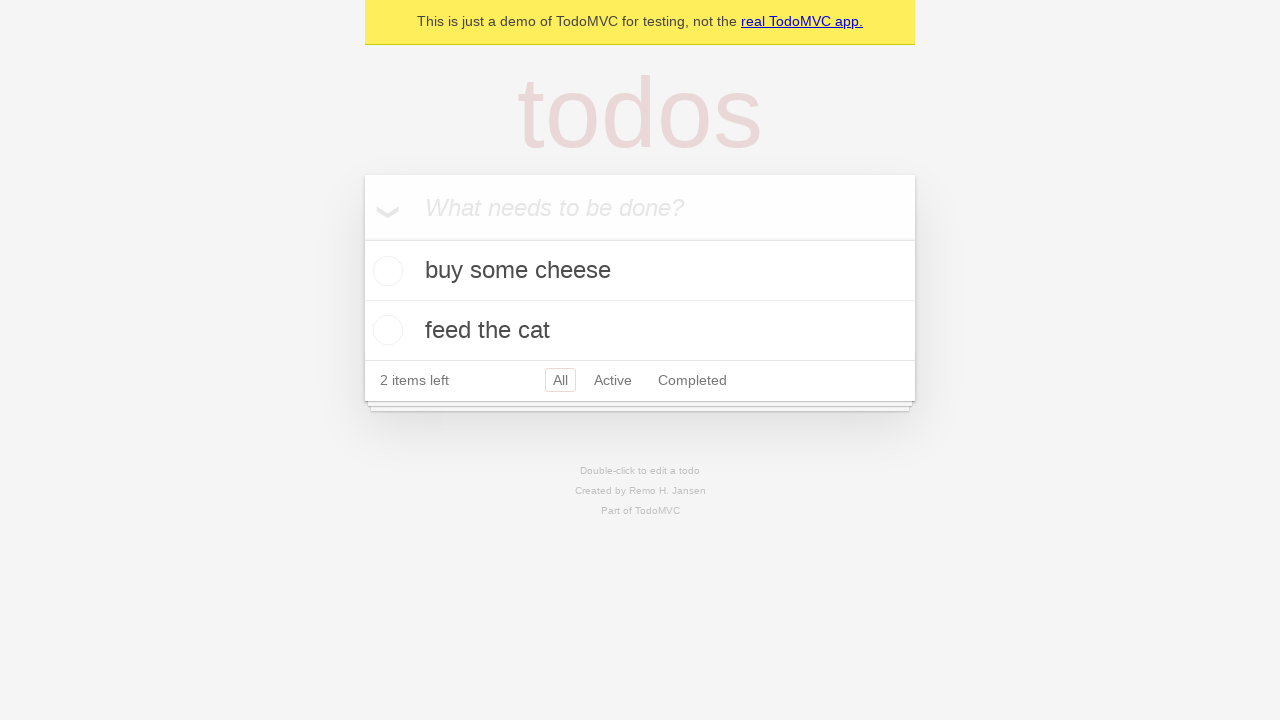

Checked the checkbox for first todo item 'buy some cheese' at (385, 271) on internal:testid=[data-testid="todo-item"s] >> nth=0 >> internal:role=checkbox
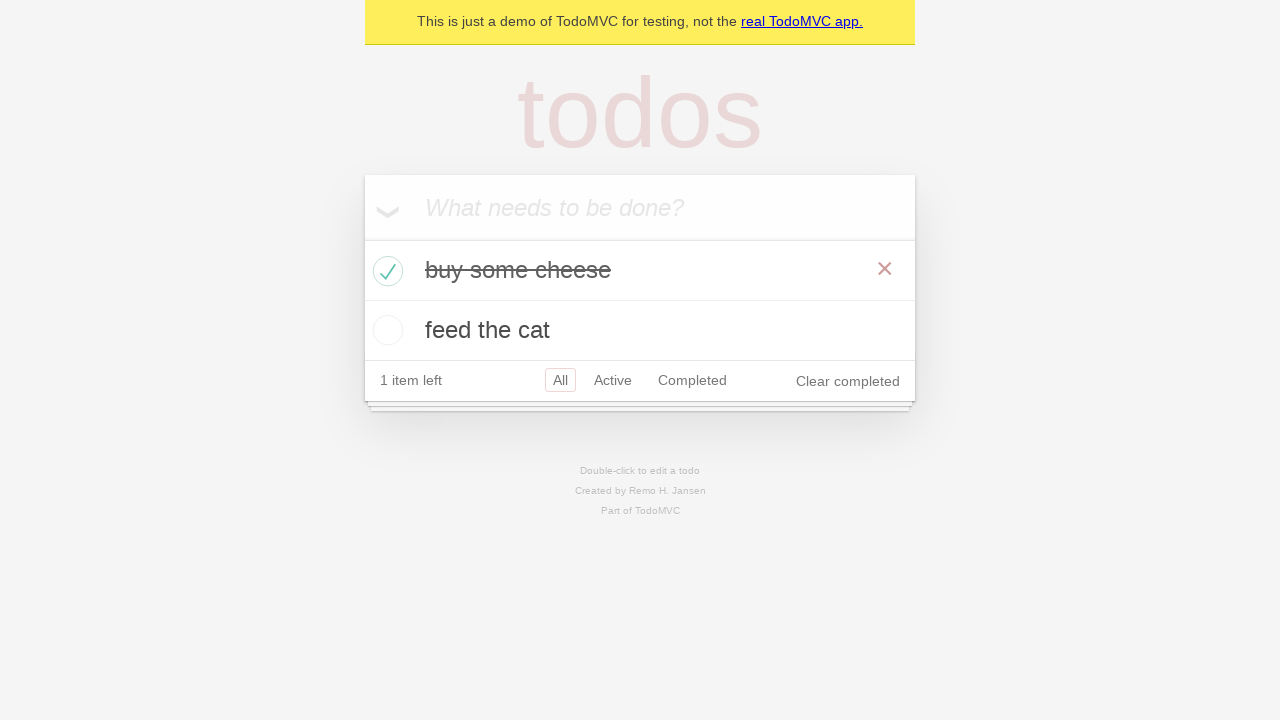

Located second todo item
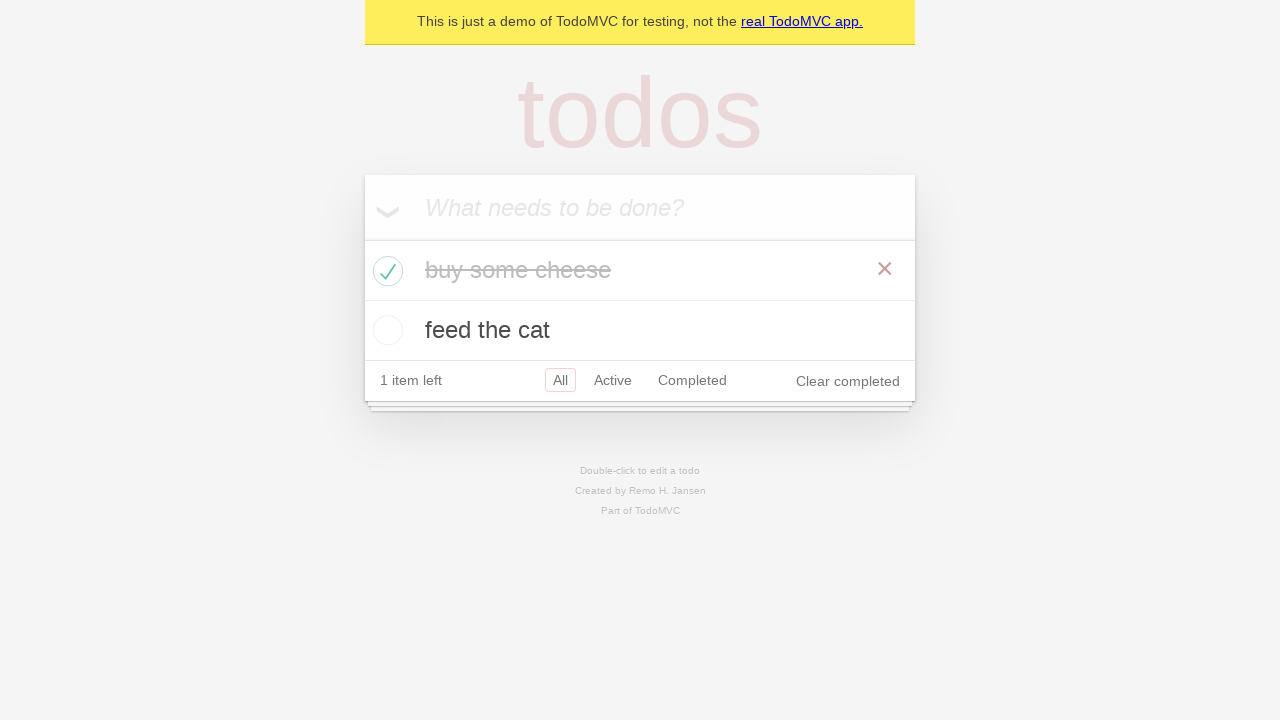

Checked the checkbox for second todo item 'feed the cat' at (385, 330) on internal:testid=[data-testid="todo-item"s] >> nth=1 >> internal:role=checkbox
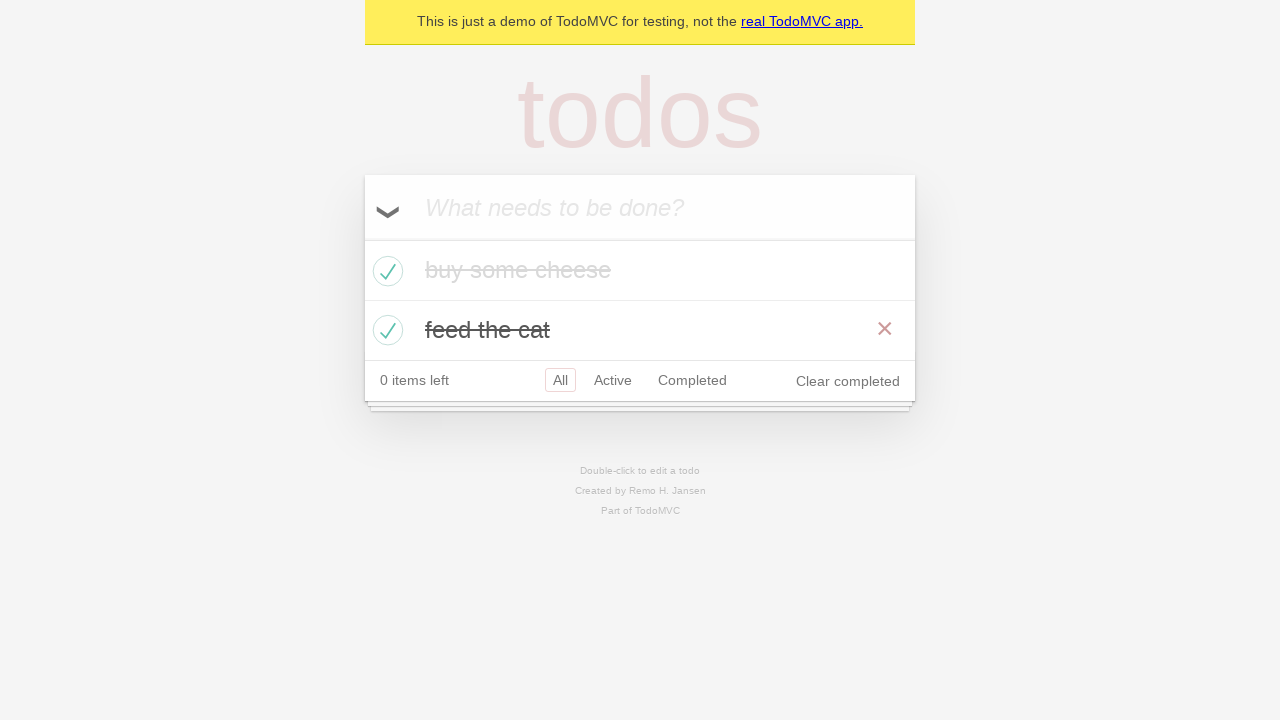

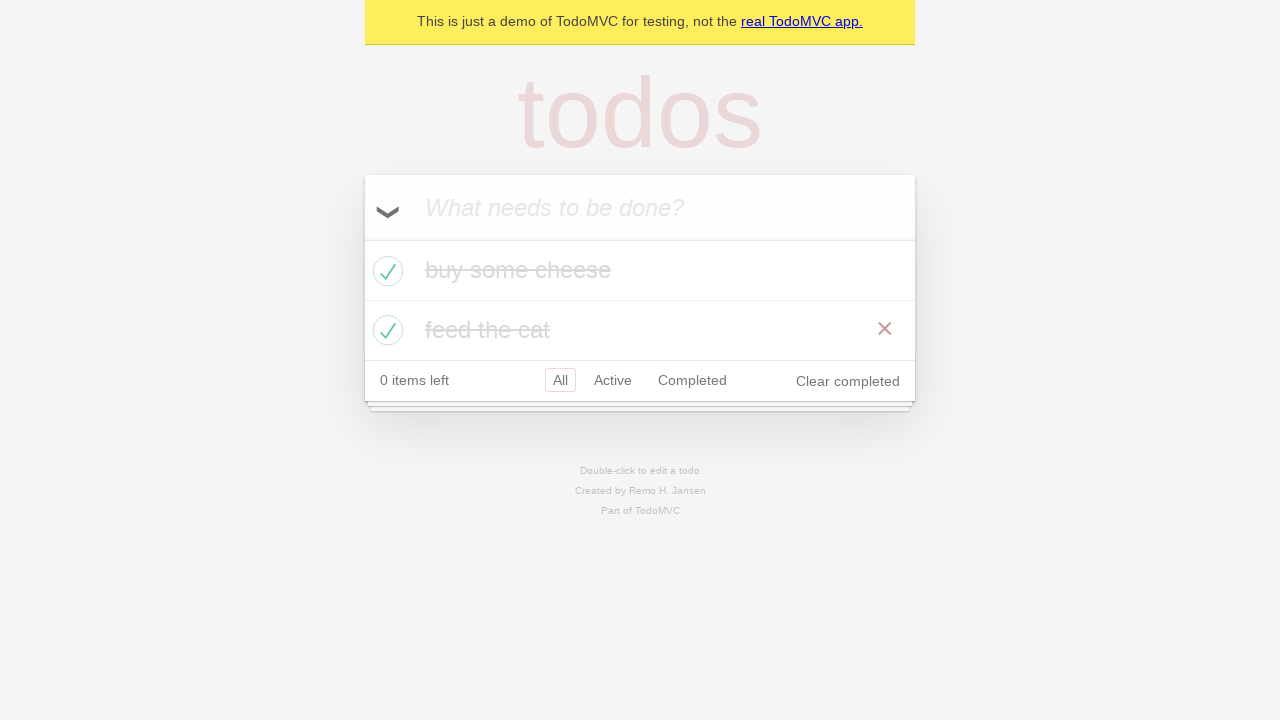